Tests parameterized search functionality by filling the search field with different values (six, apple, orange, pink)

Starting URL: http://zero.webappsecurity.com/index.html

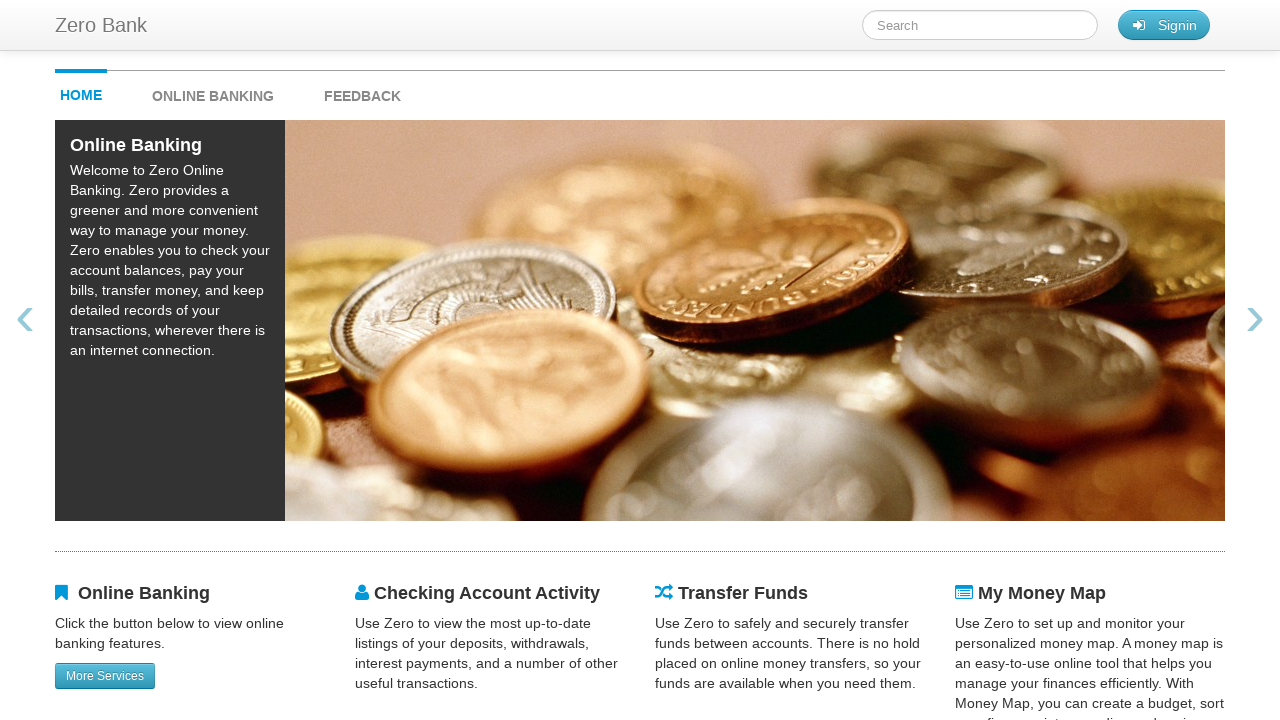

Filled search field with 'six' on #searchTerm
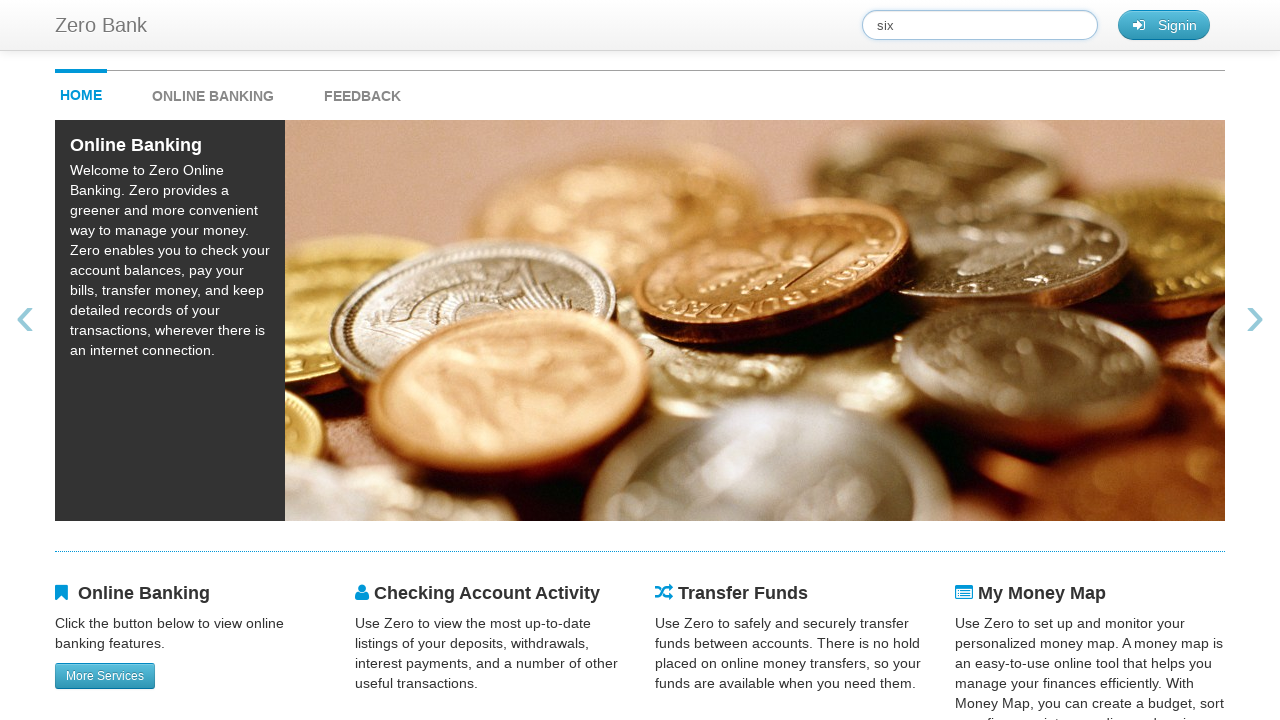

Waited 500ms to observe search input for 'six'
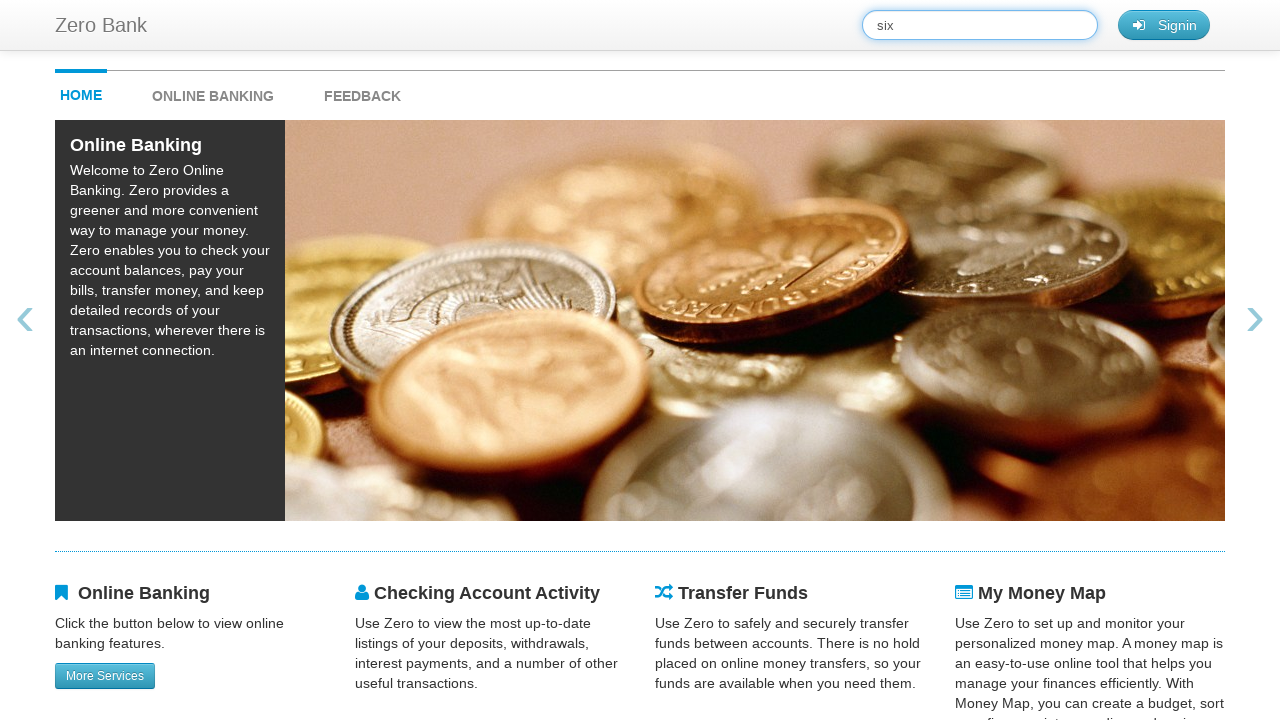

Cleared search field for next iteration on #searchTerm
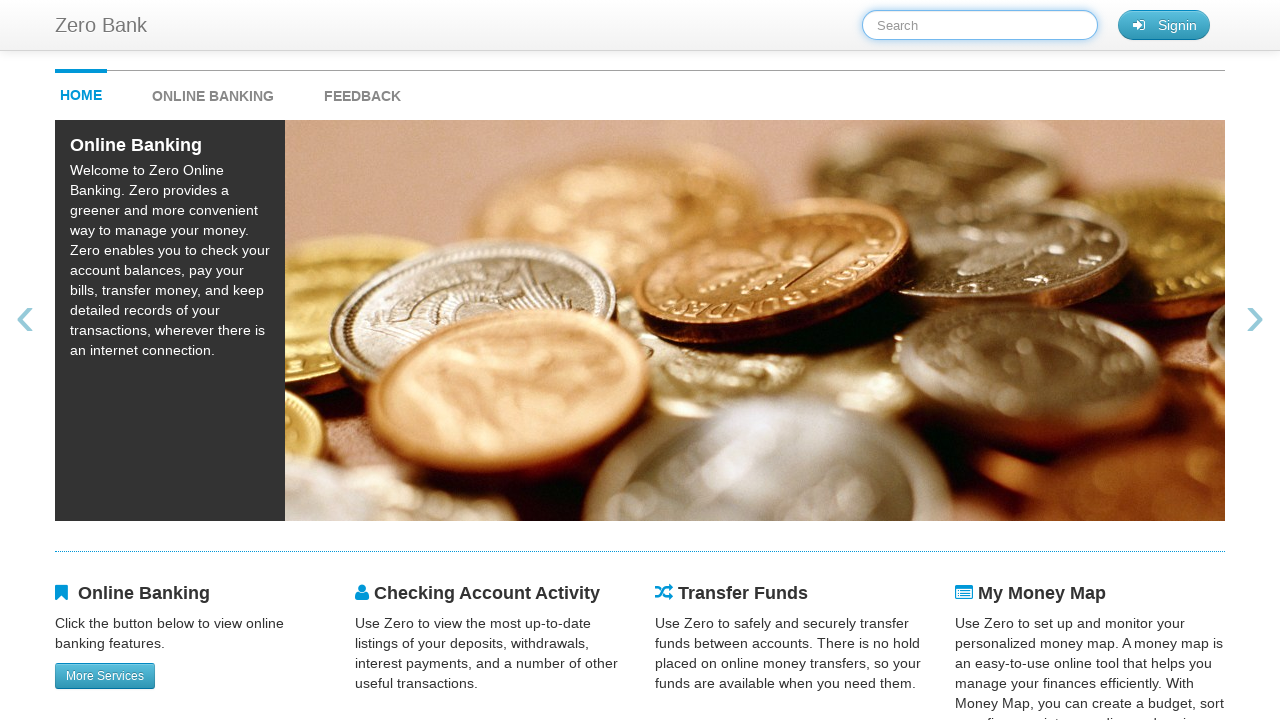

Filled search field with 'apple' on #searchTerm
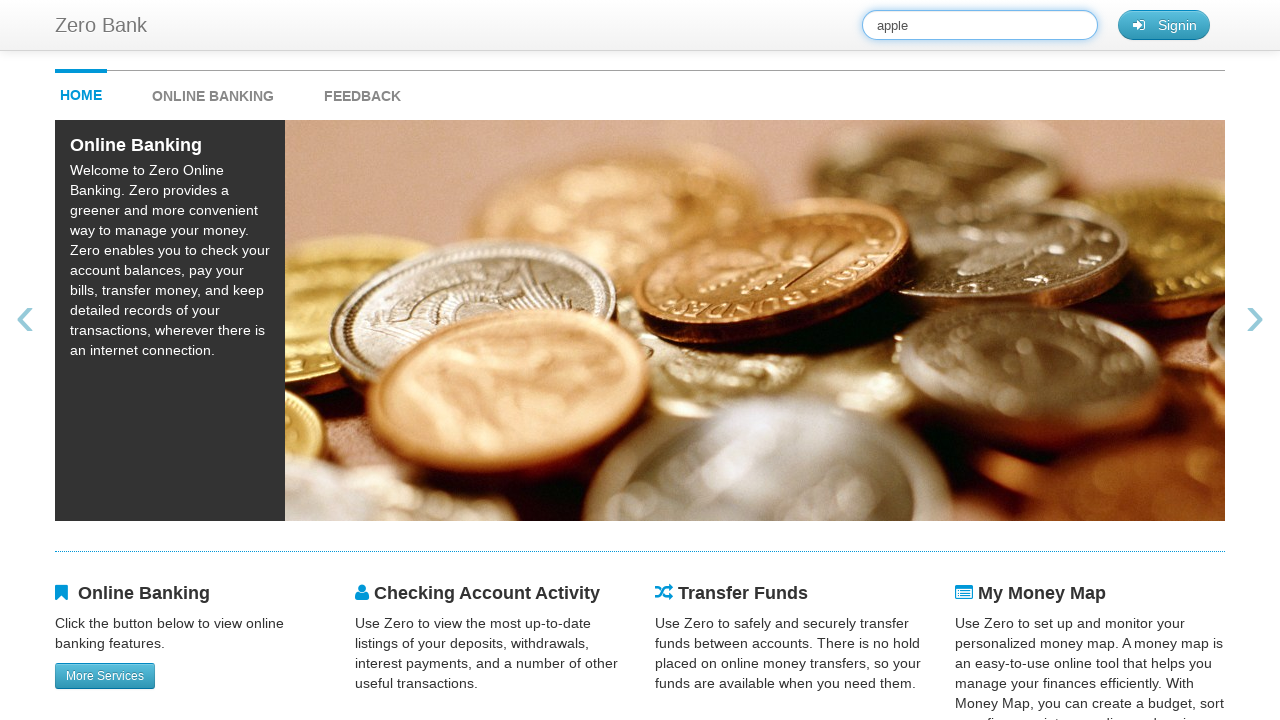

Waited 500ms to observe search input for 'apple'
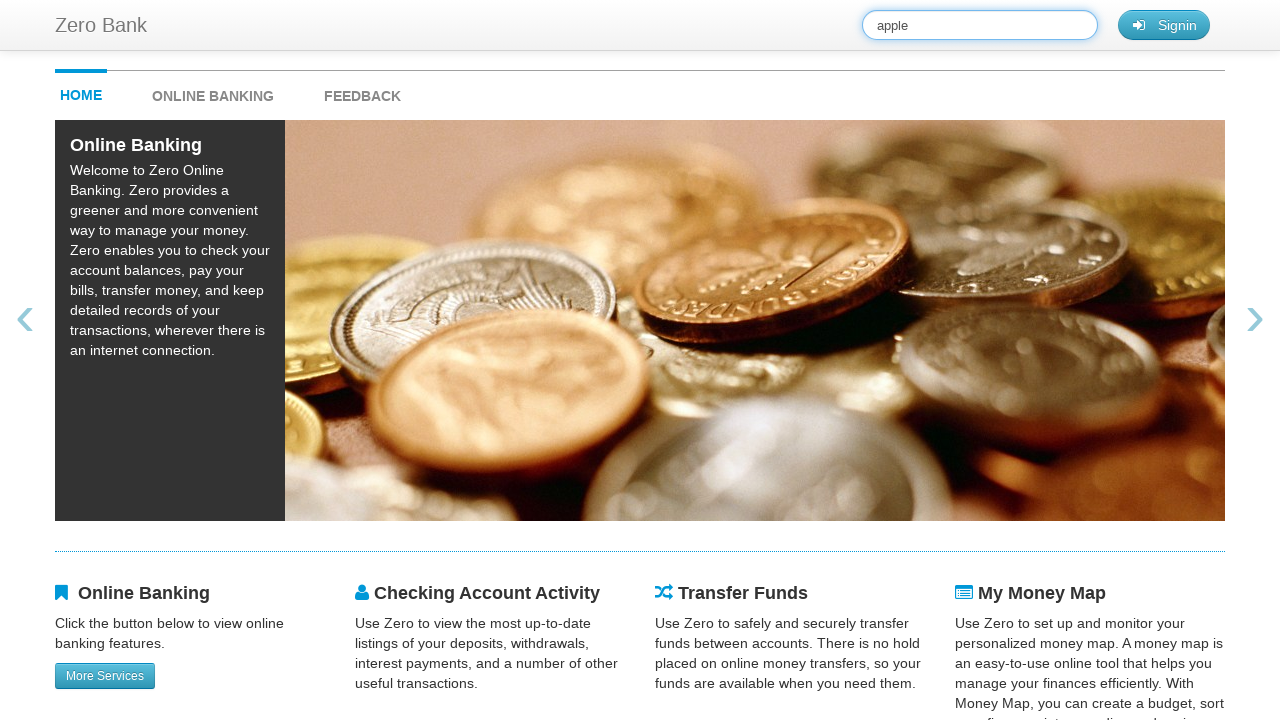

Cleared search field for next iteration on #searchTerm
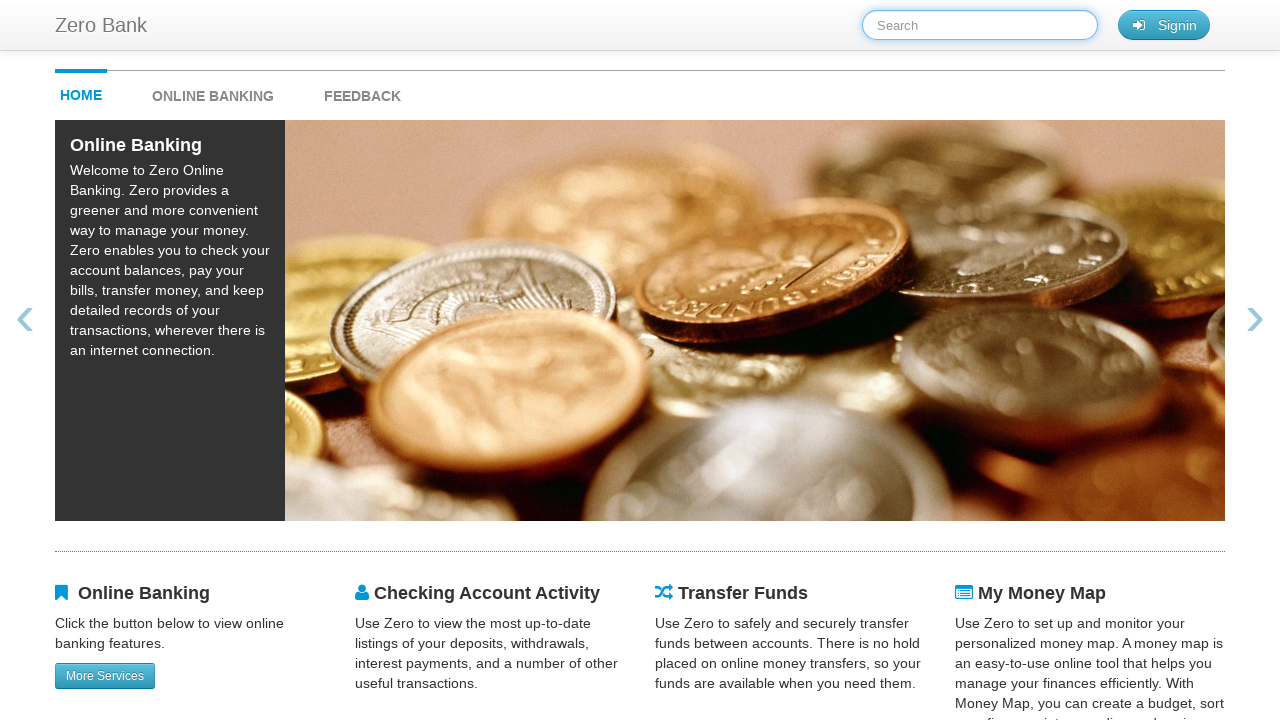

Filled search field with 'orange' on #searchTerm
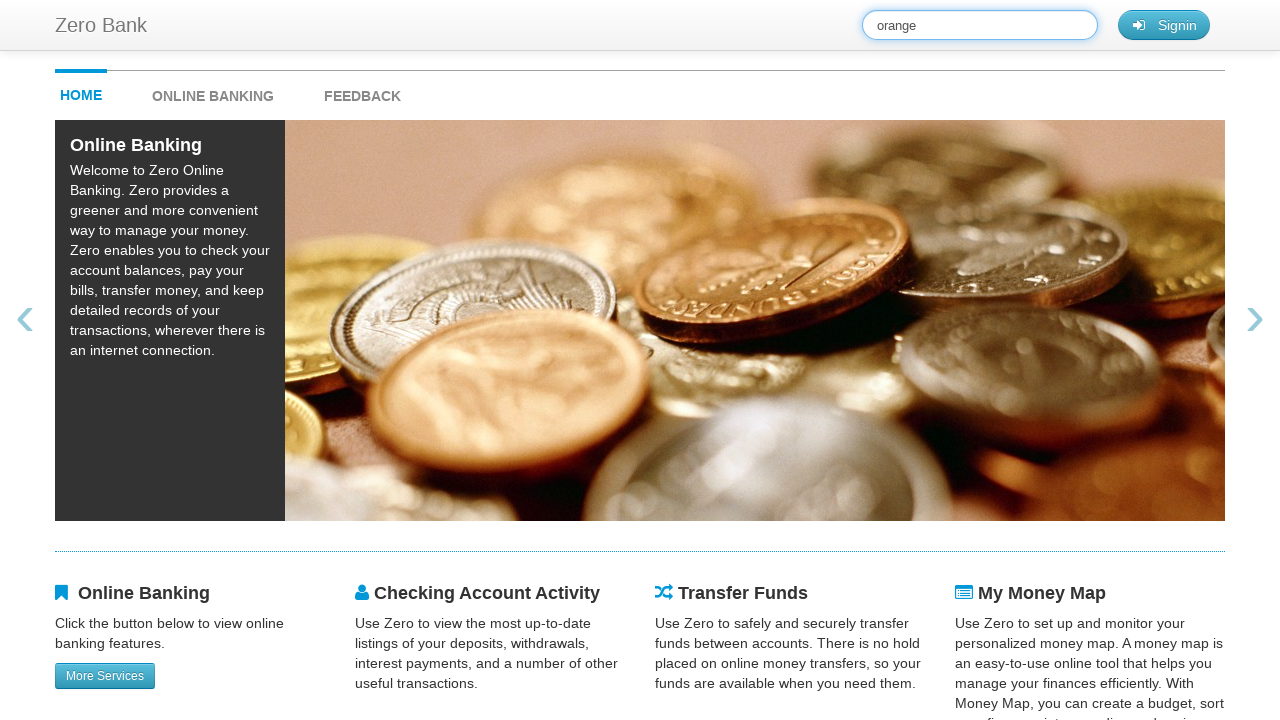

Waited 500ms to observe search input for 'orange'
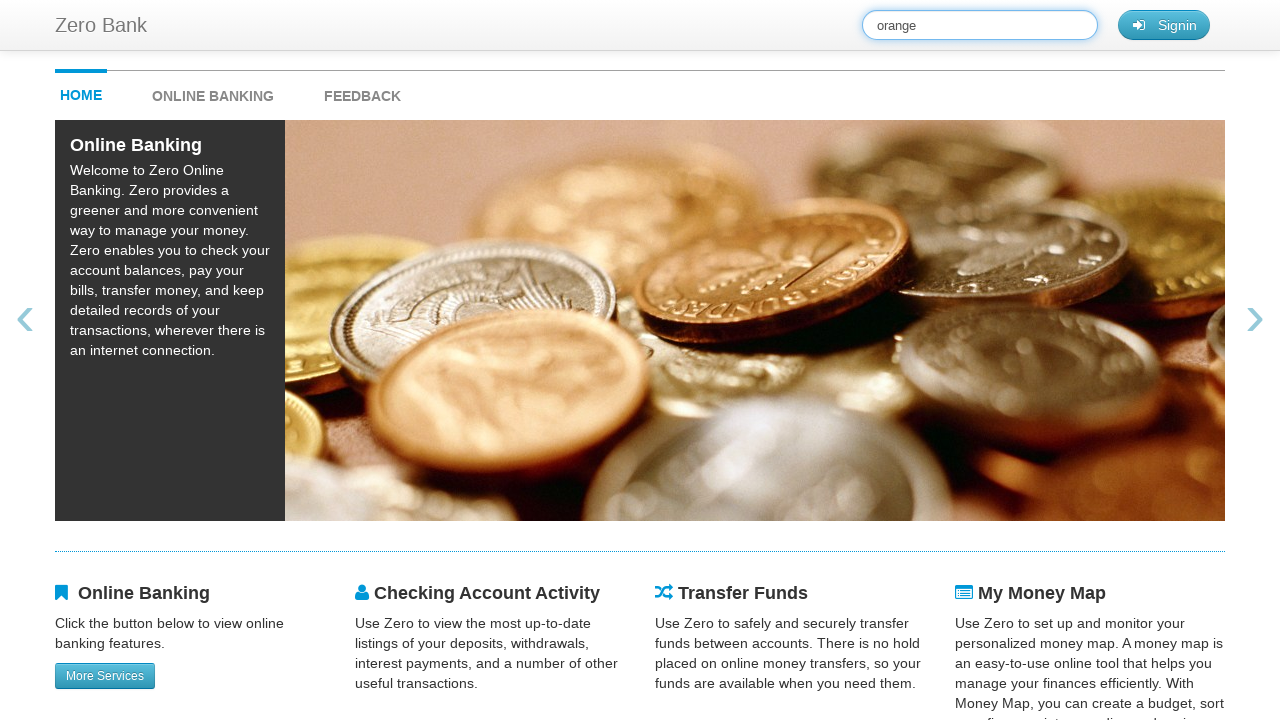

Cleared search field for next iteration on #searchTerm
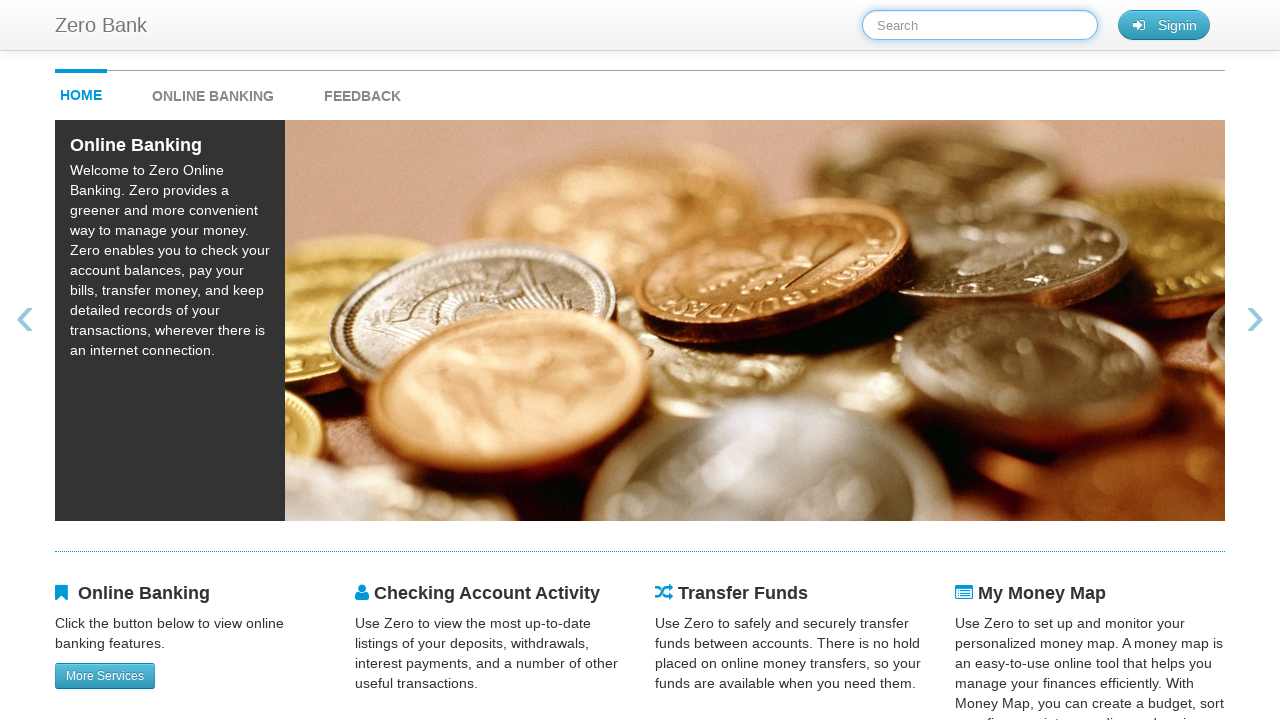

Filled search field with 'pink' on #searchTerm
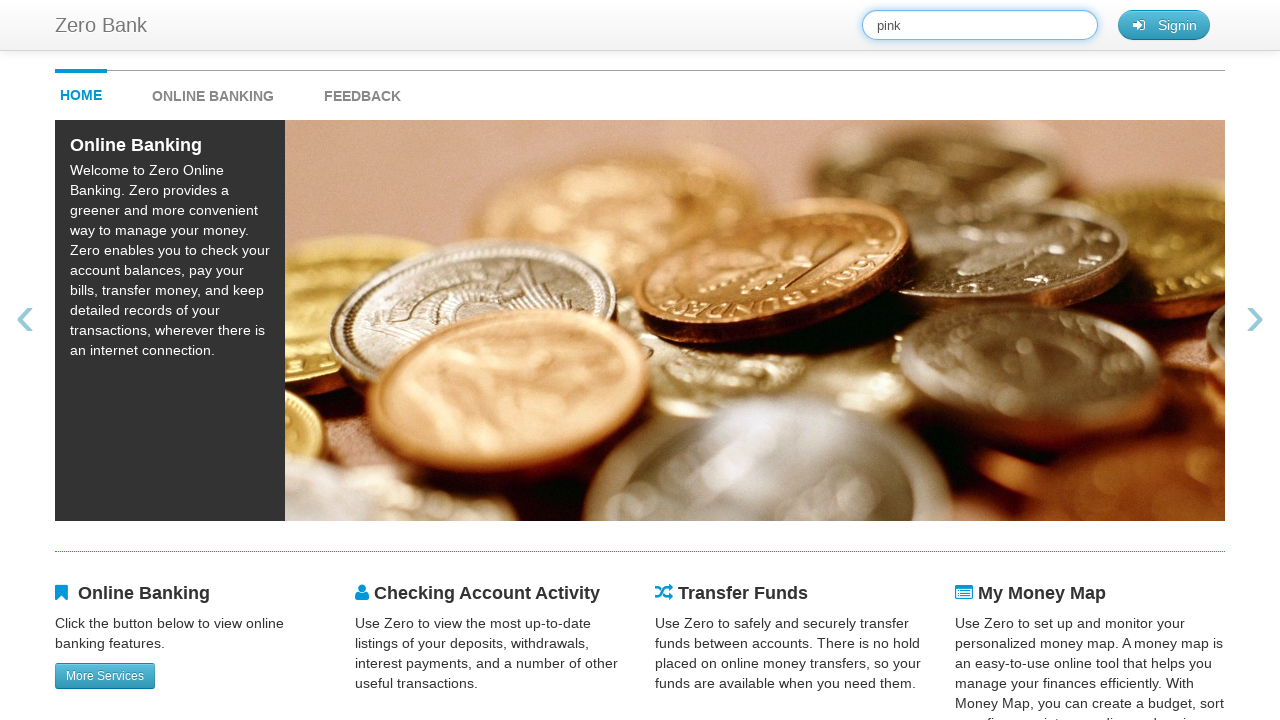

Waited 500ms to observe search input for 'pink'
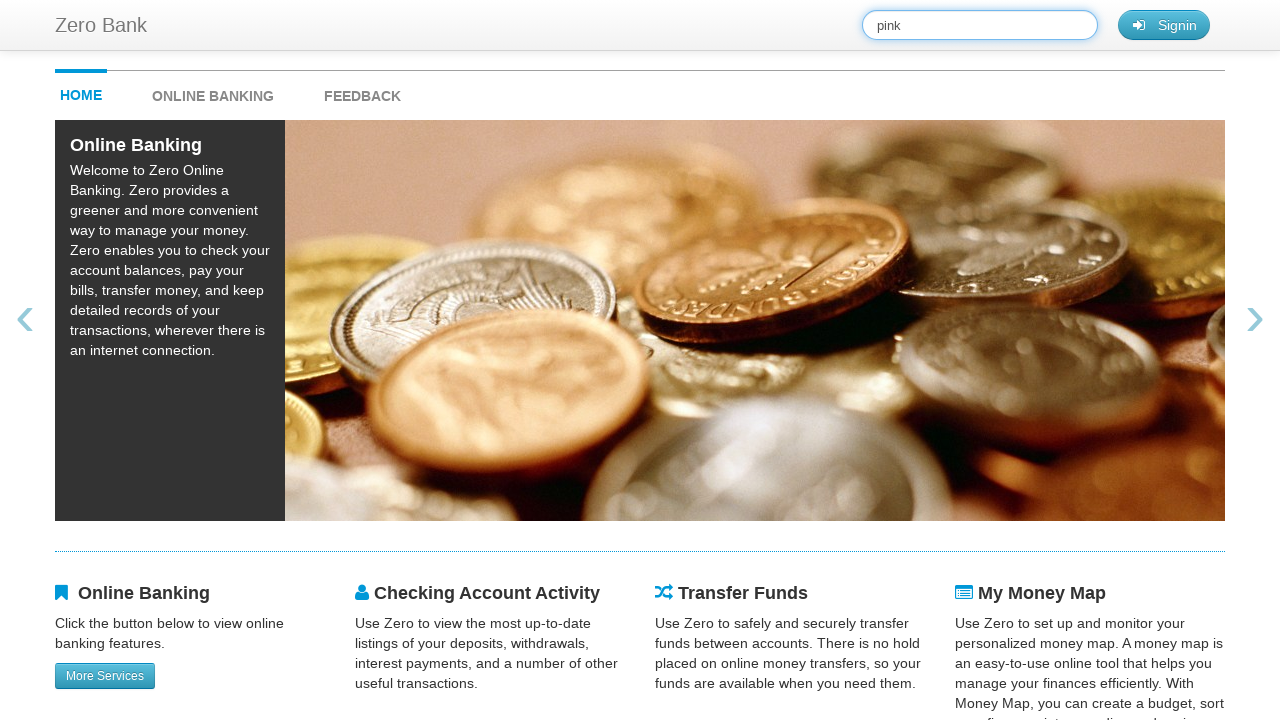

Cleared search field for next iteration on #searchTerm
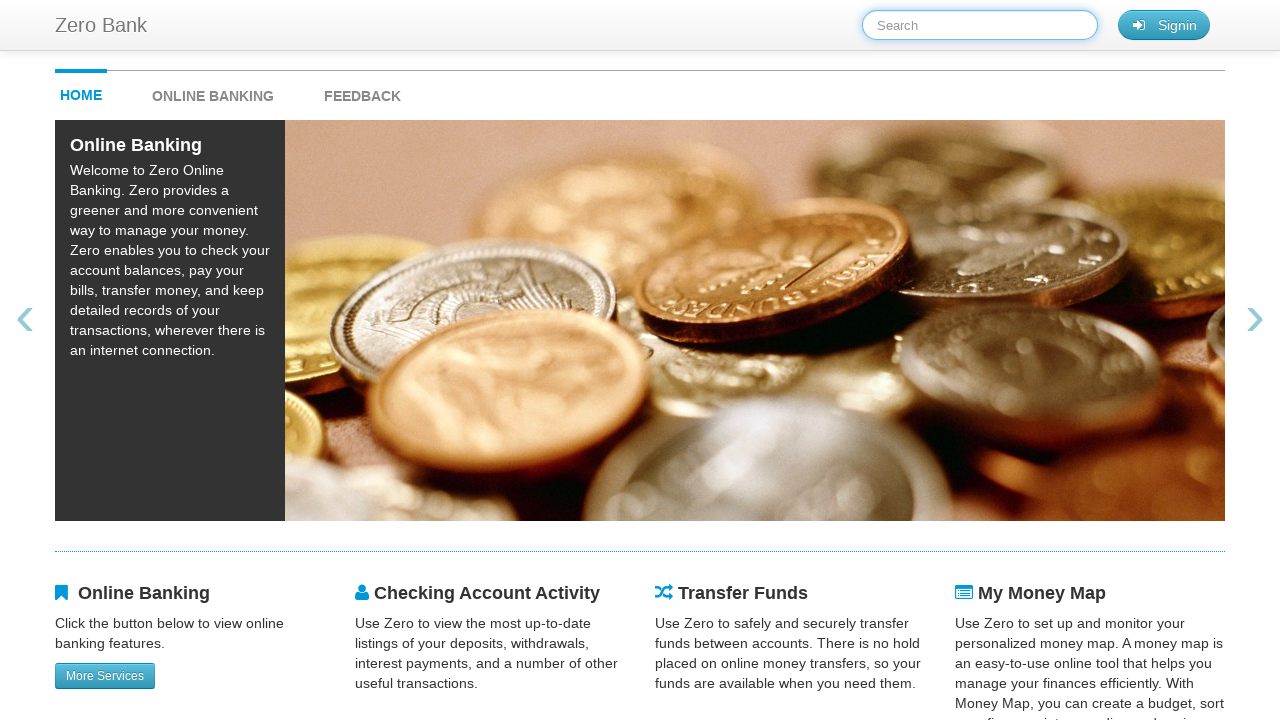

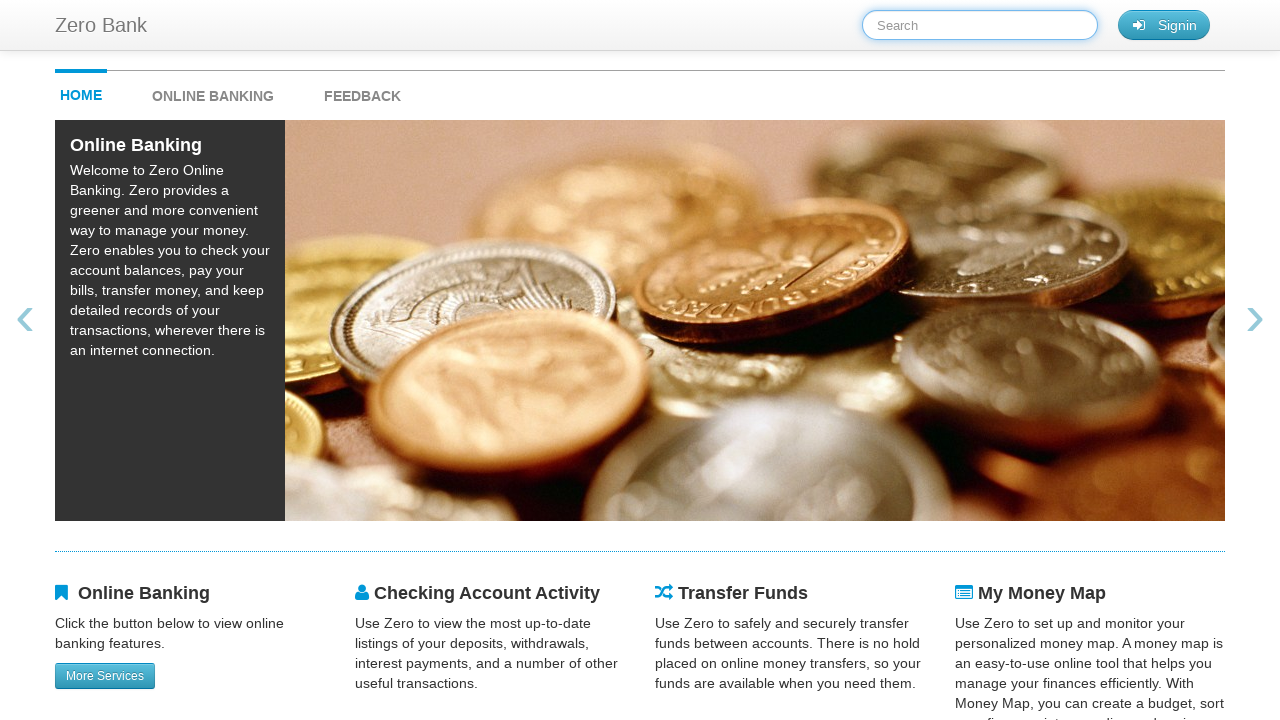